Tests mouse scrolling functionality by scrolling vertically and horizontally on the page

Starting URL: https://testautomationpractice.blogspot.com/

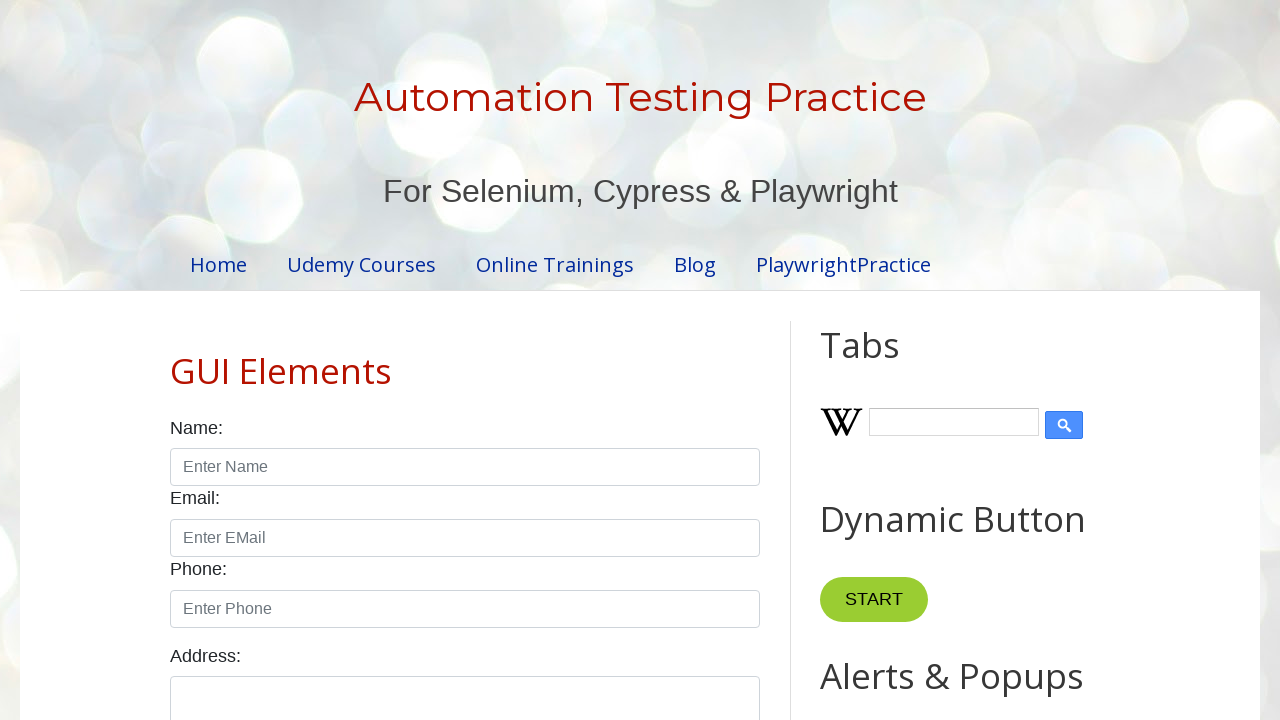

Set viewport size to 360x768
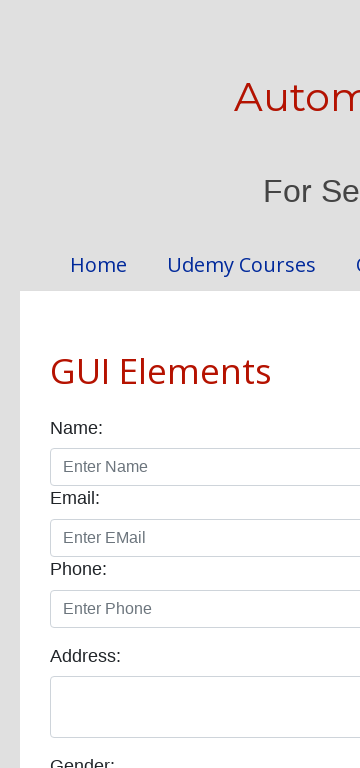

Scrolled down vertically by 3000 pixels
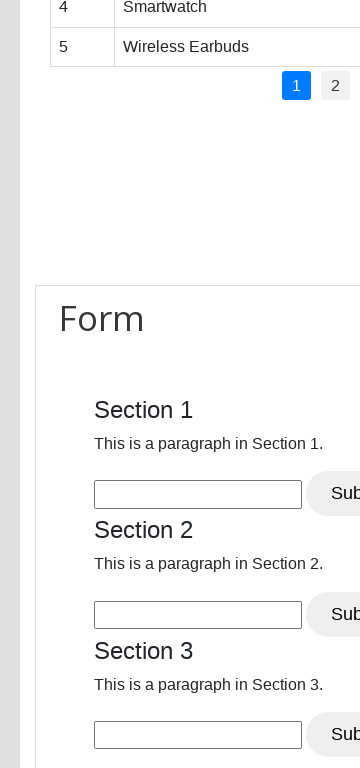

Scrolled horizontally (left) by 3000 pixels
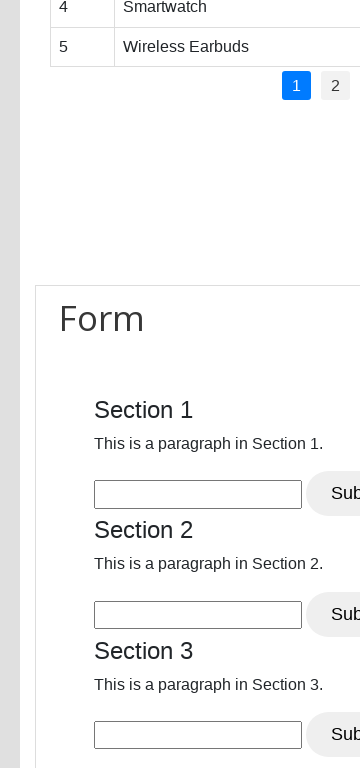

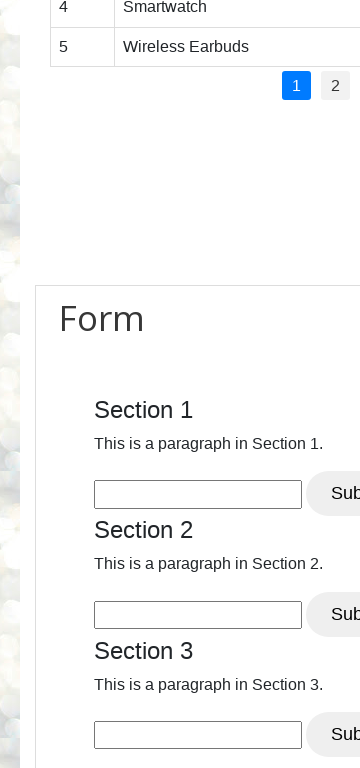